Tests the Web Tables functionality on DemoQA by navigating to the Elements section, opening Web Tables, and adding a new record with personal information (name, email, age, salary, department).

Starting URL: https://demoqa.com/

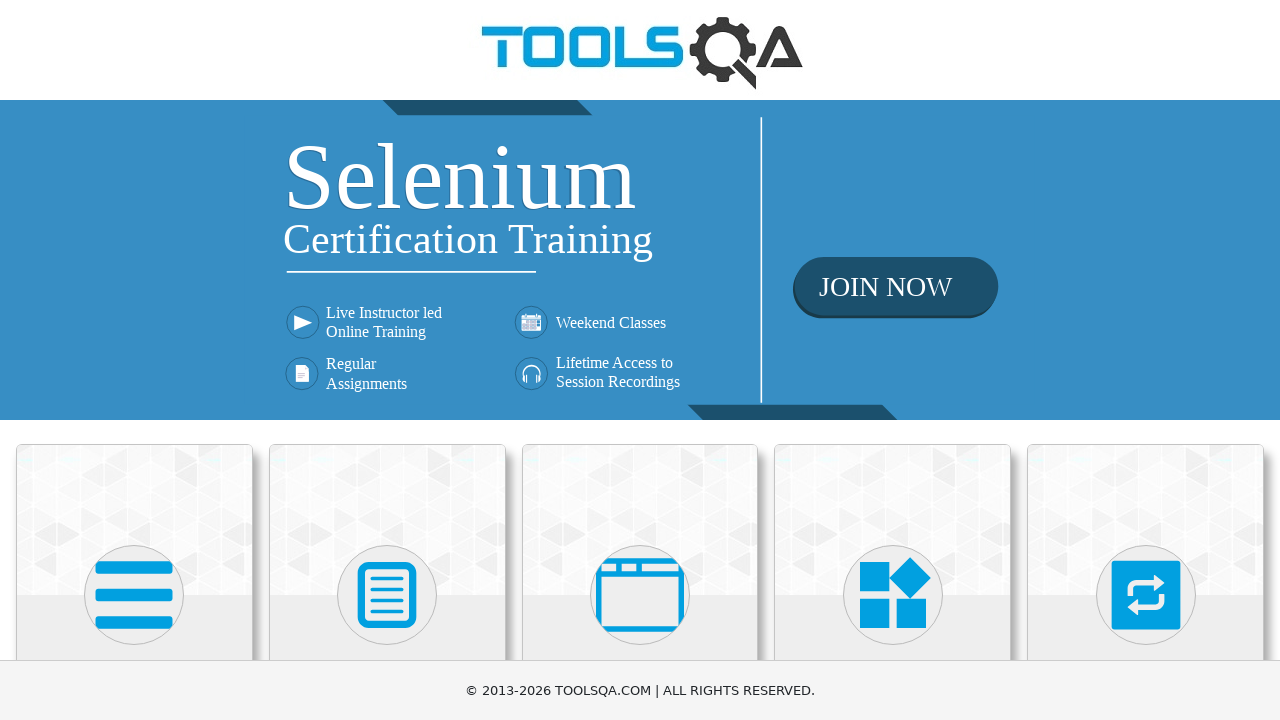

Scrolled Elements section into view
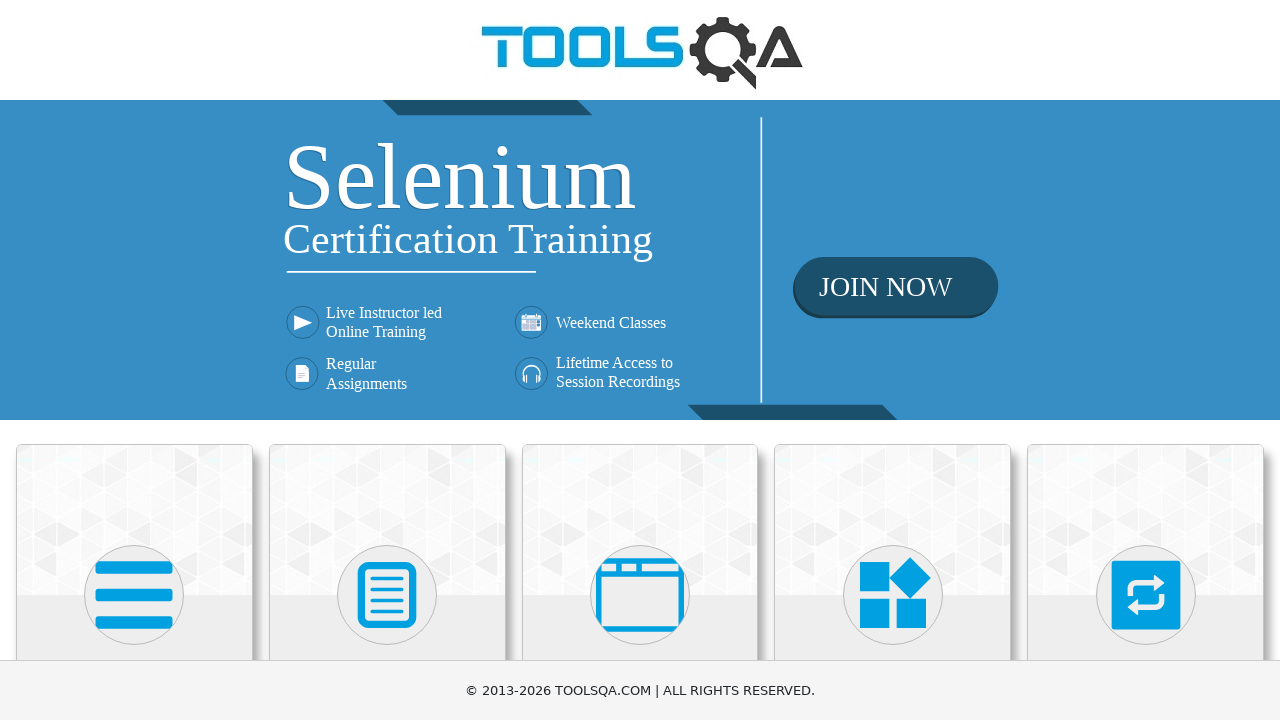

Clicked on Elements section at (134, 360) on xpath=//h5[text()='Elements']
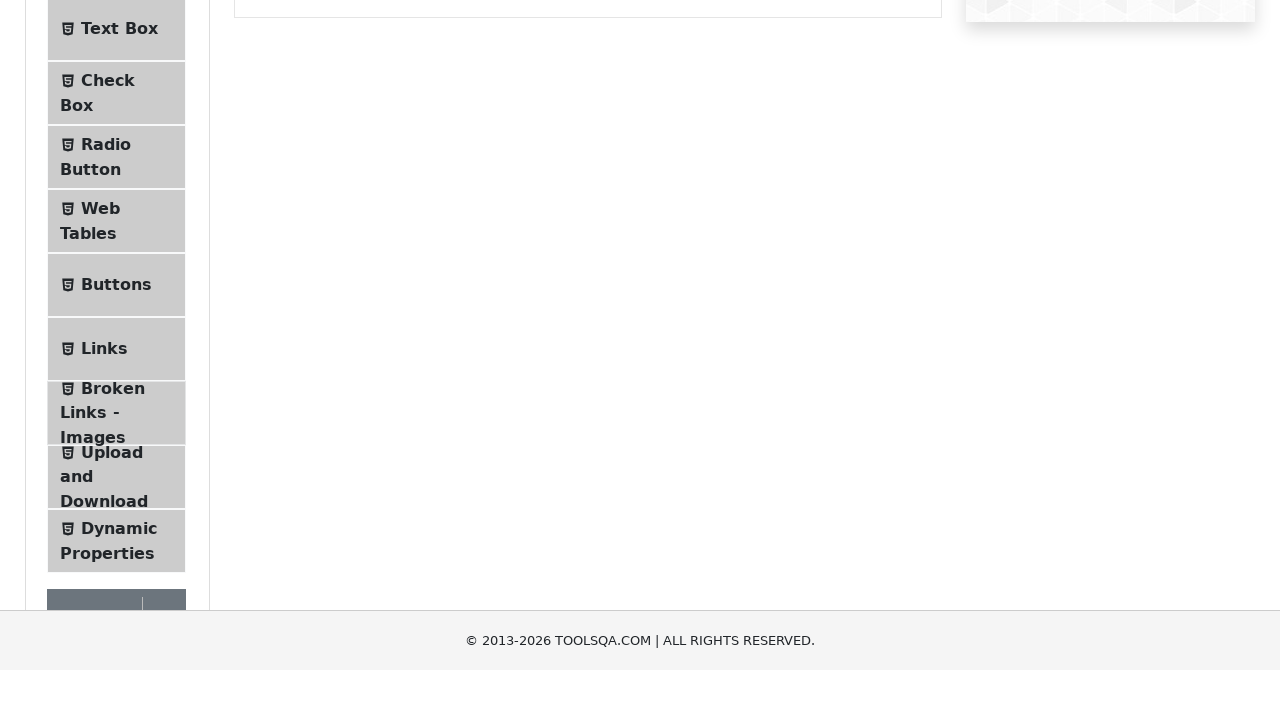

Clicked on Web Tables option at (100, 440) on xpath=//span[text()='Web Tables']
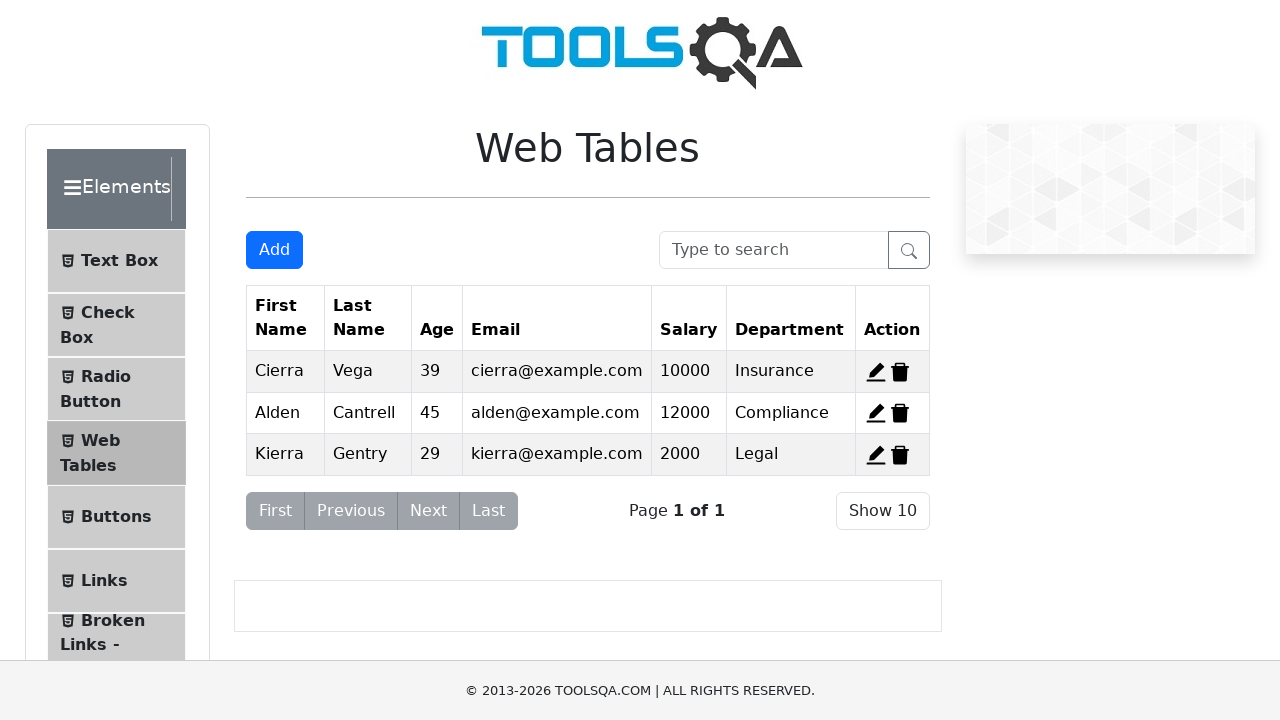

Clicked Add button to open registration form at (274, 250) on #addNewRecordButton
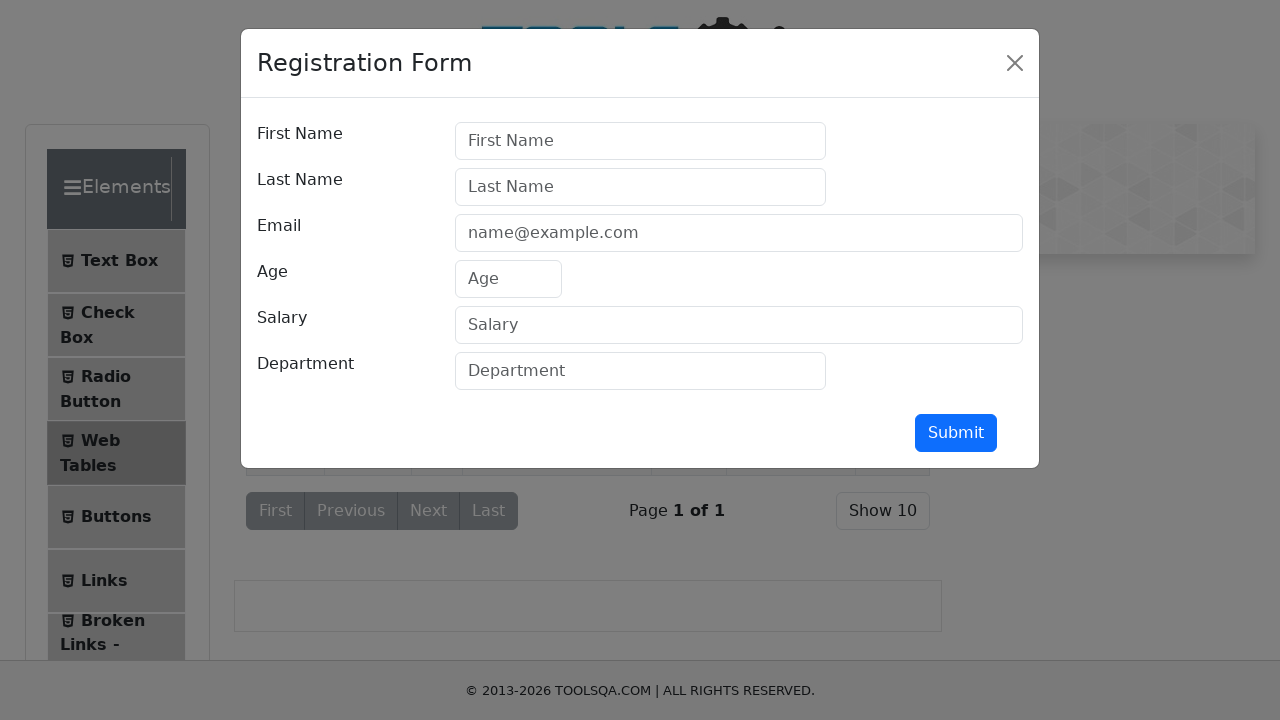

Filled first name field with 'Kate' on #firstName
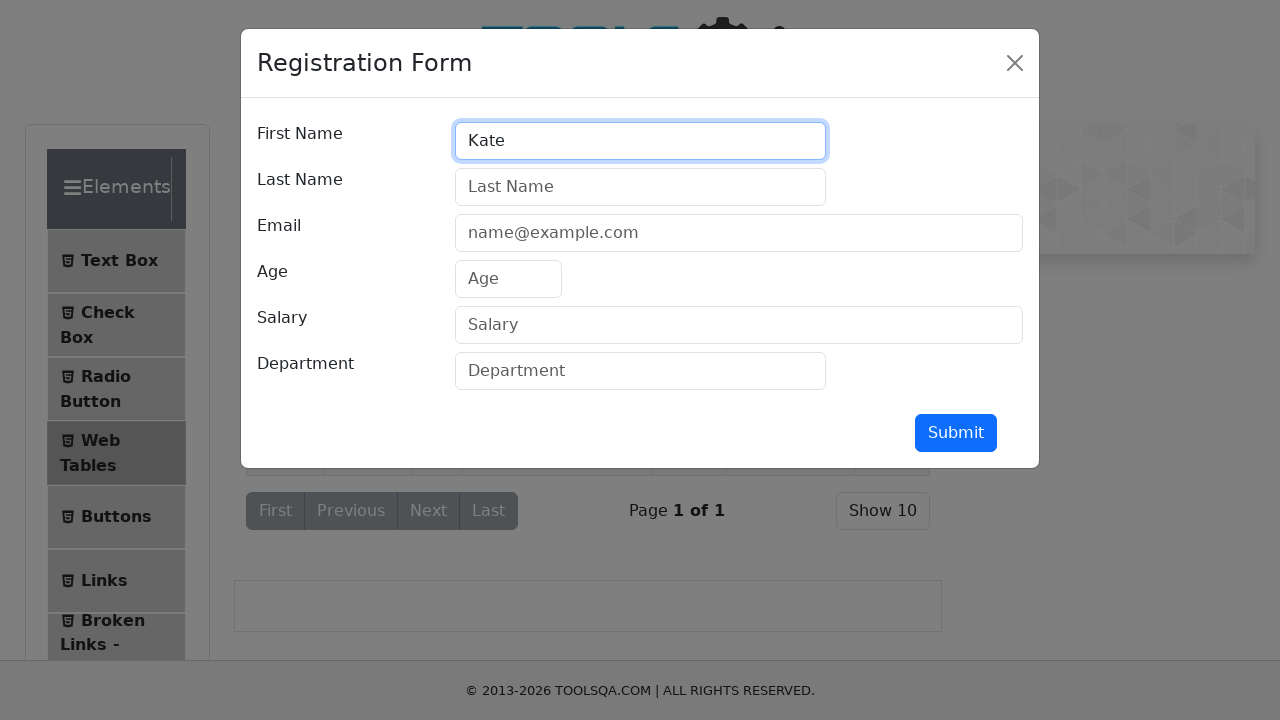

Filled last name field with 'Smith' on #lastName
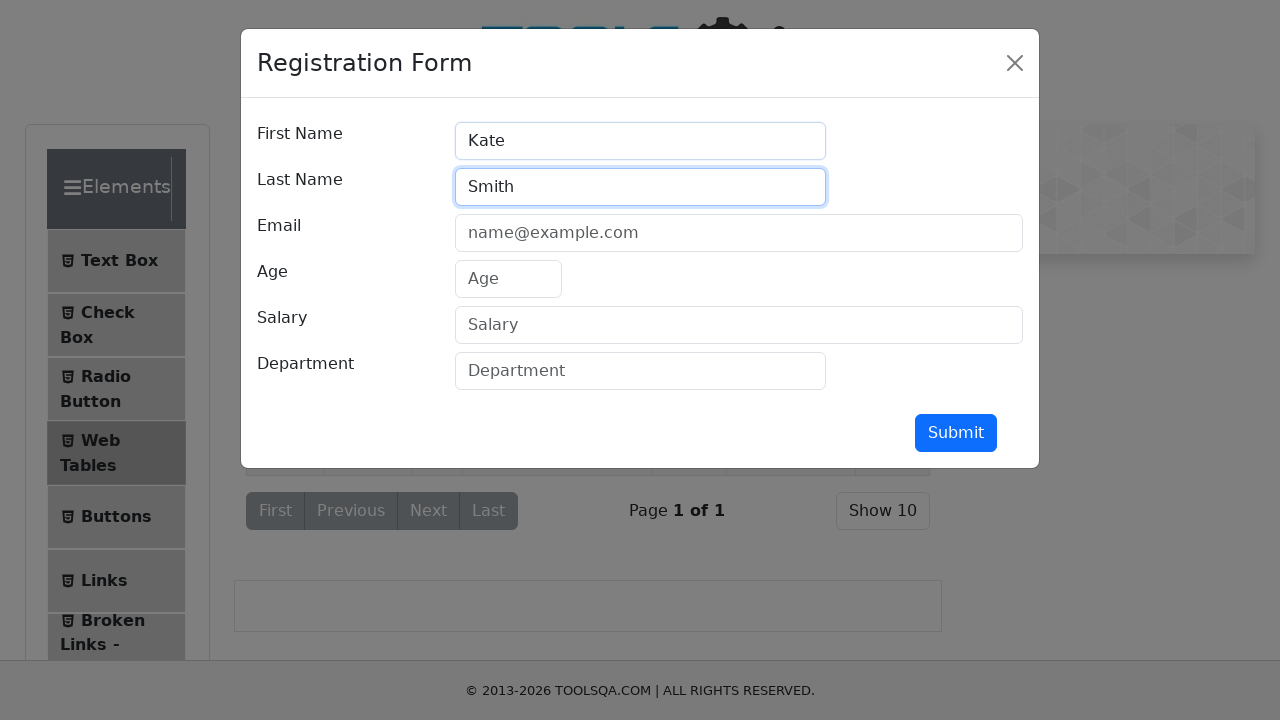

Filled email field with 'ksmith@gmail.com' on #userEmail
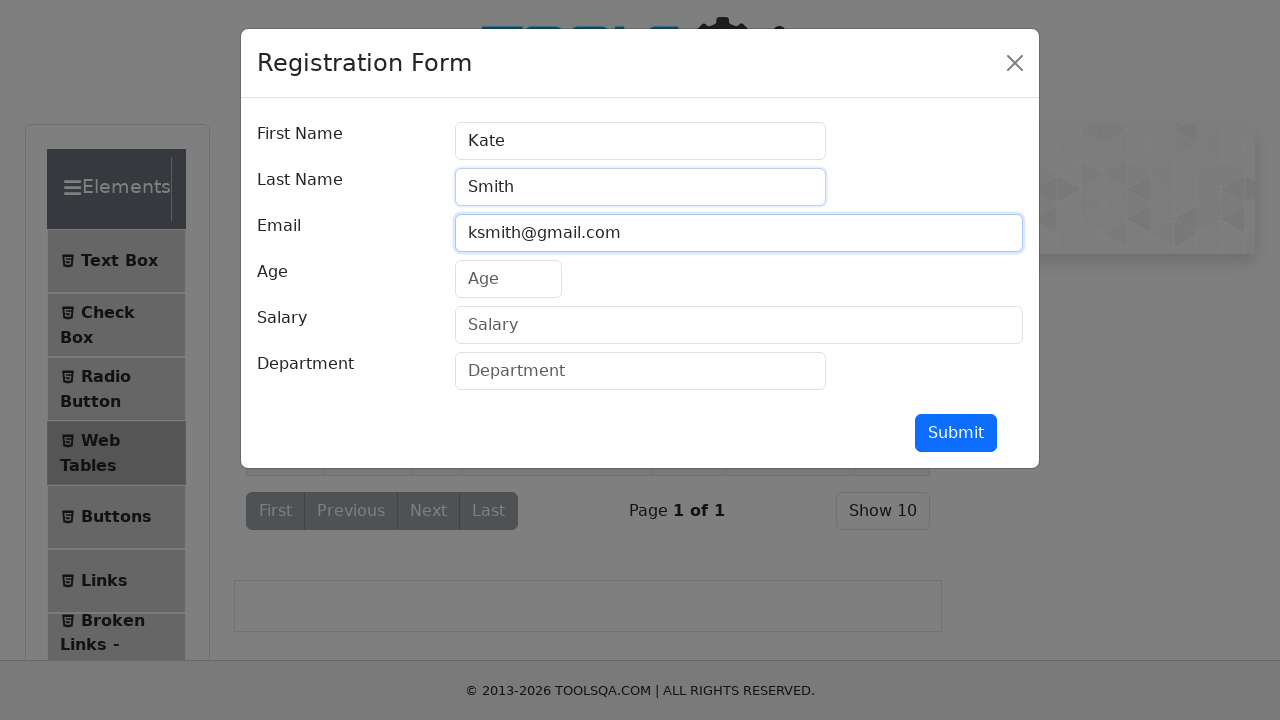

Filled age field with '20' on #age
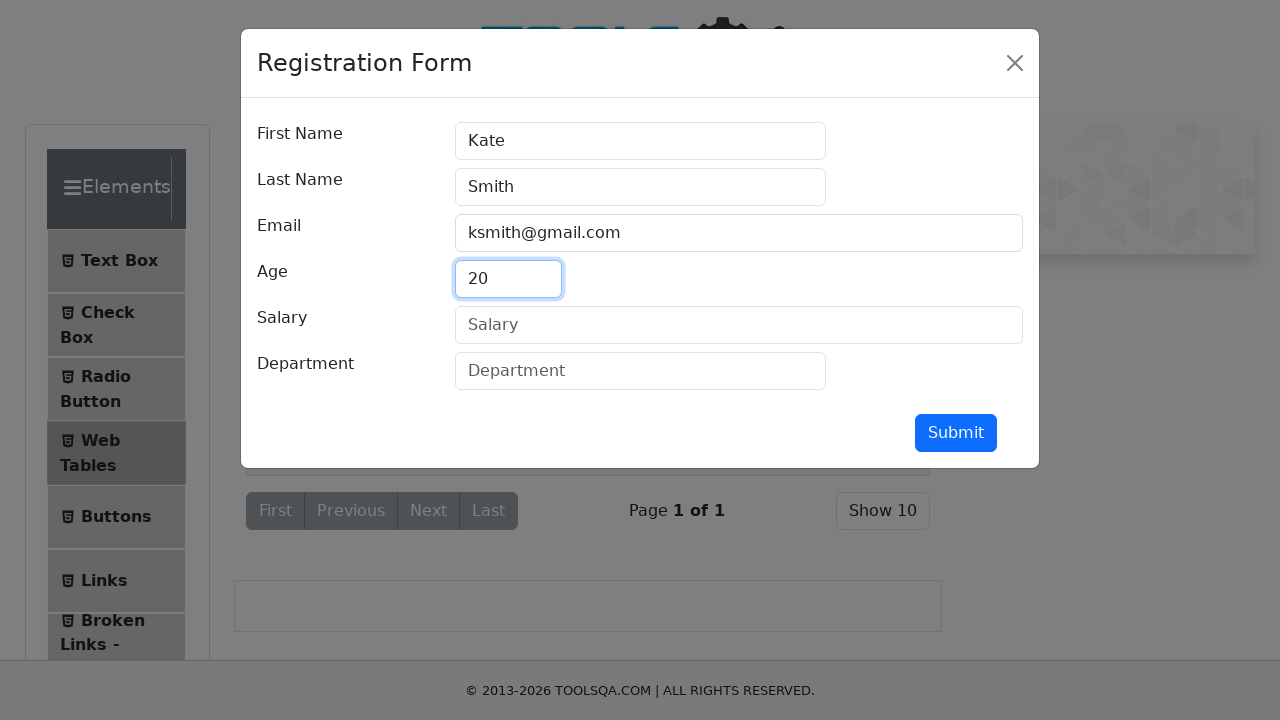

Filled salary field with '25000' on #salary
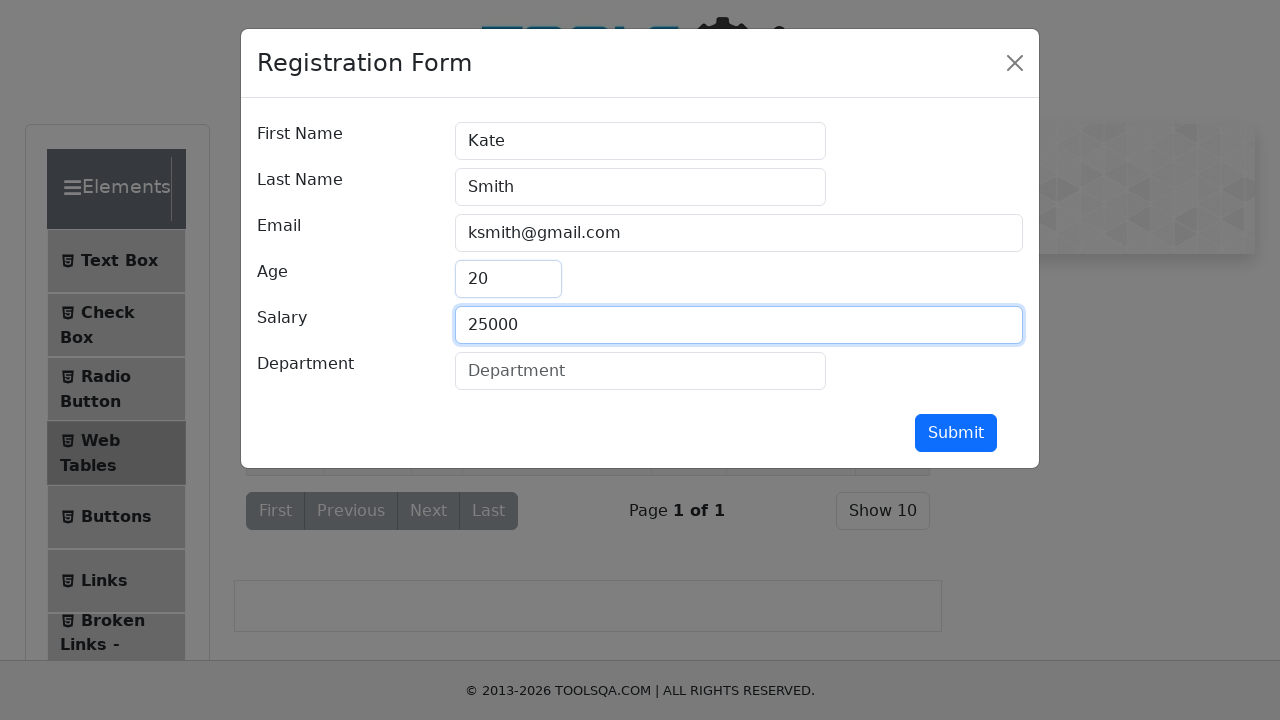

Filled department field with 'Testing' on #department
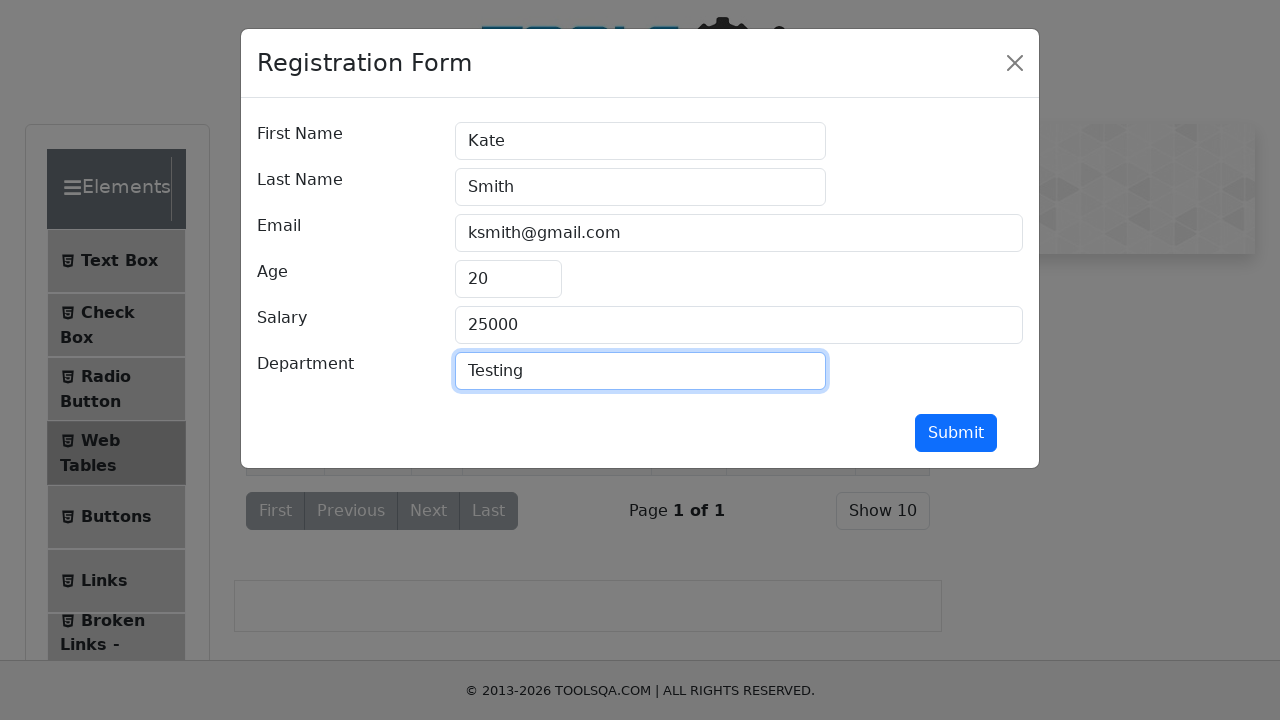

Scrolled submit button into view
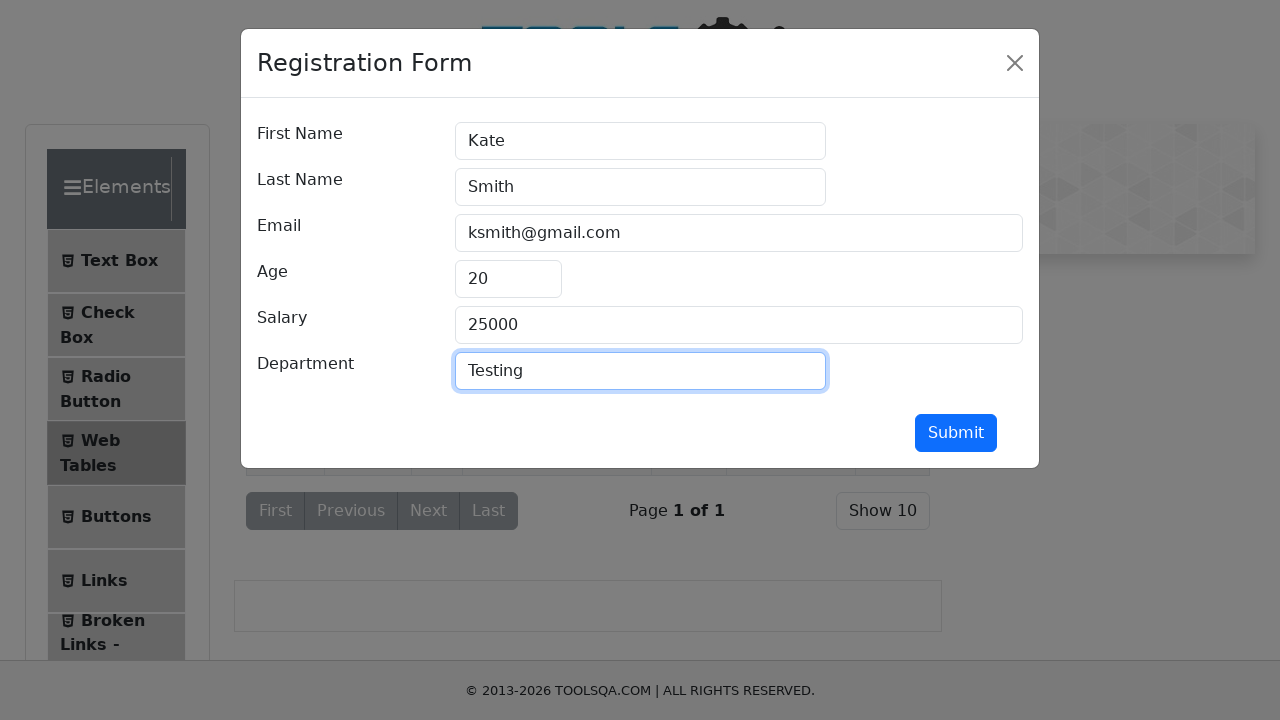

Clicked submit button to add new record at (956, 433) on #submit
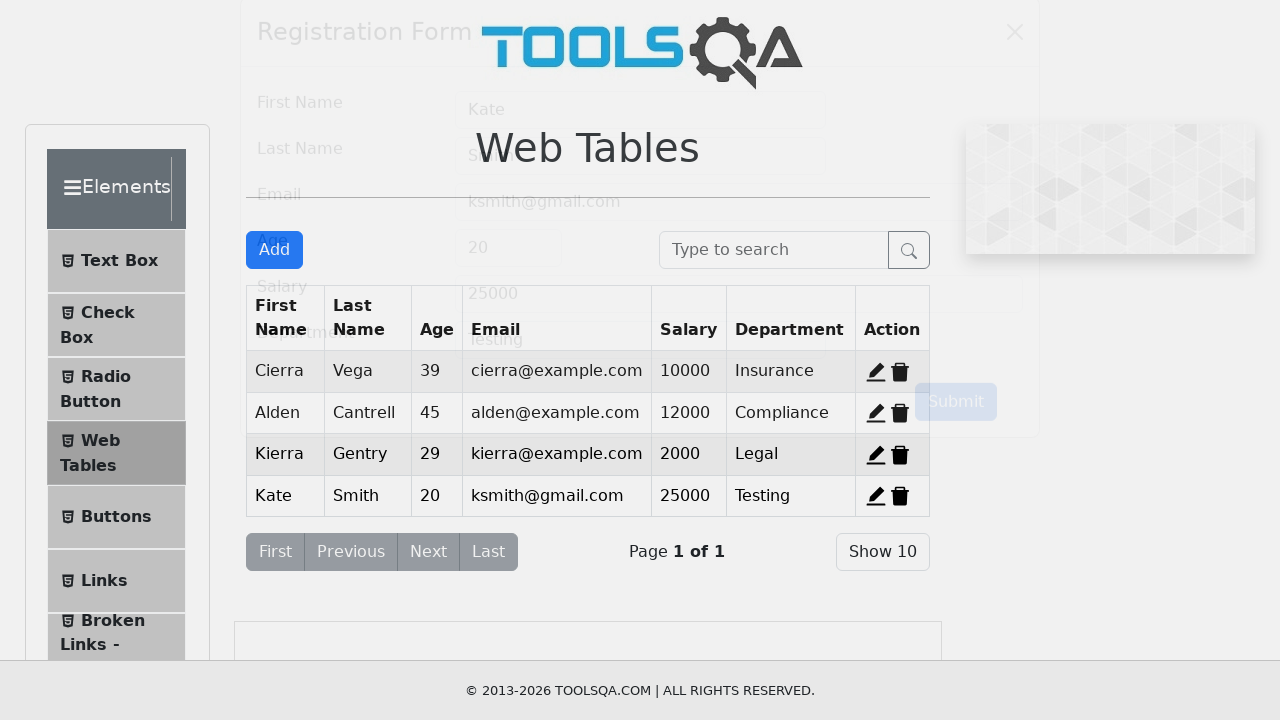

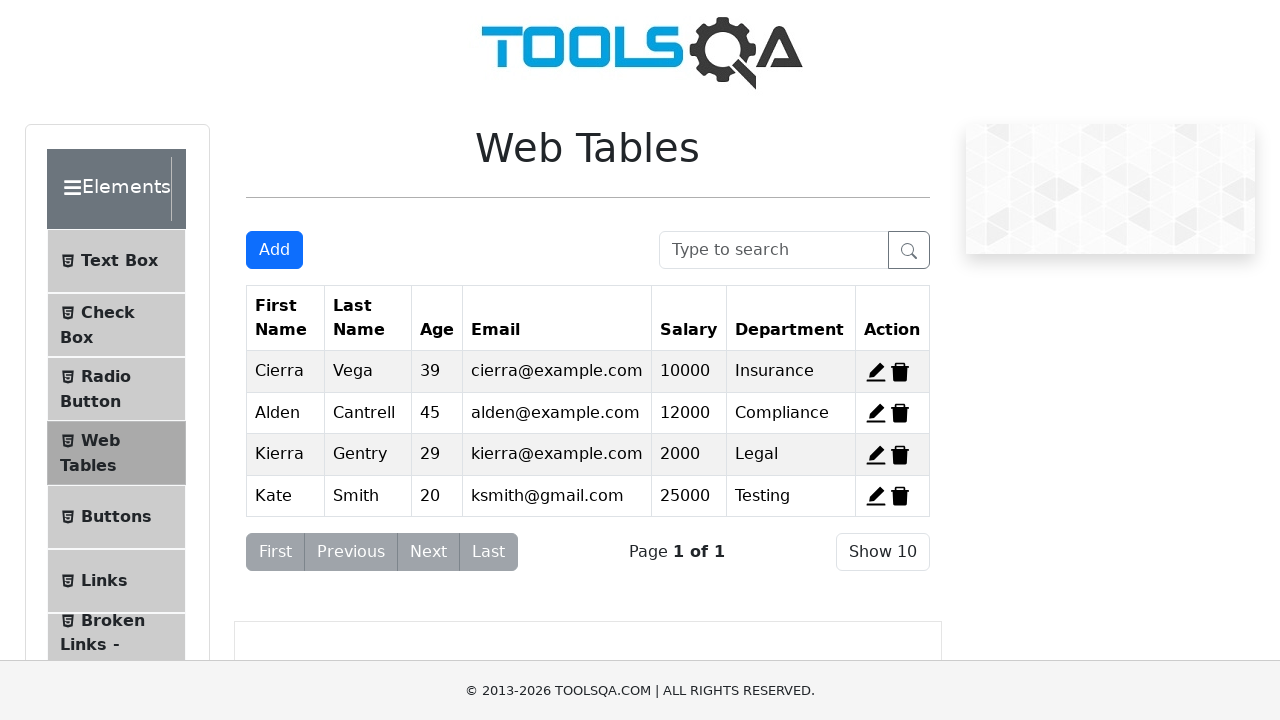